Tests multiple window handling by clicking a link that opens a new window and verifying navigation

Starting URL: https://the-internet.herokuapp.com/windows

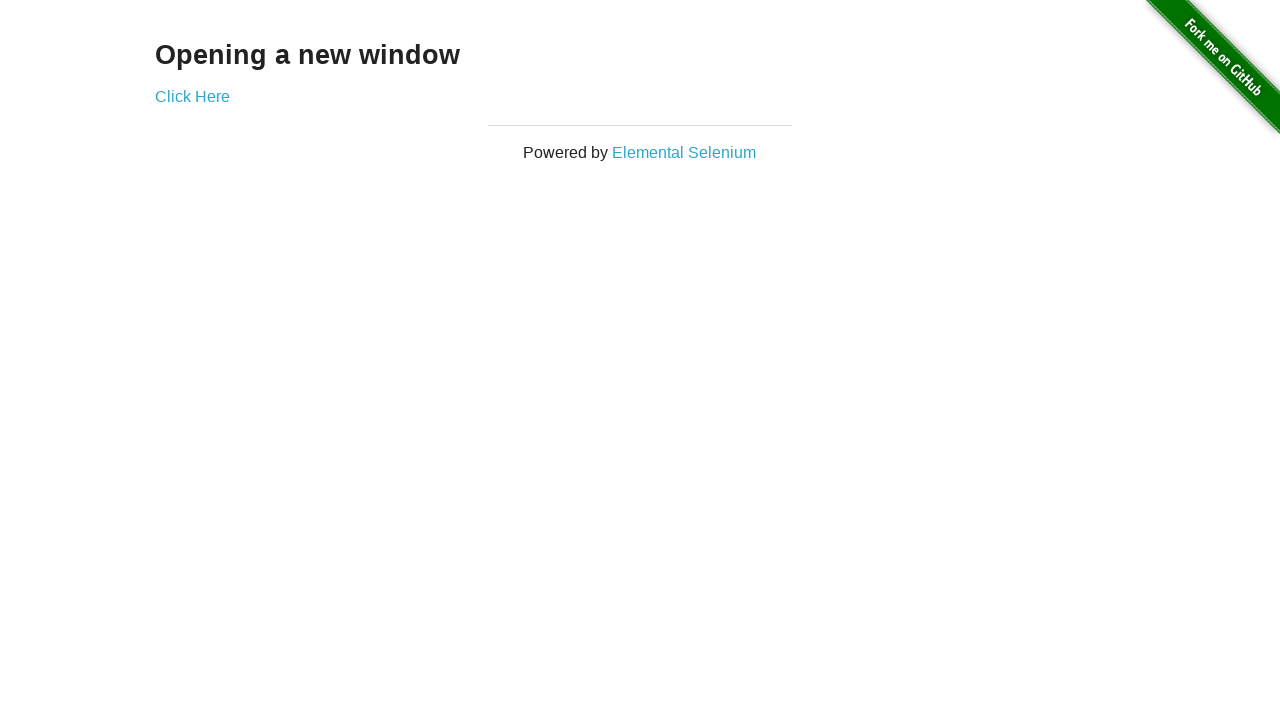

Clicked link that opens a new window at (192, 96) on xpath=//a[text()='Click Here']
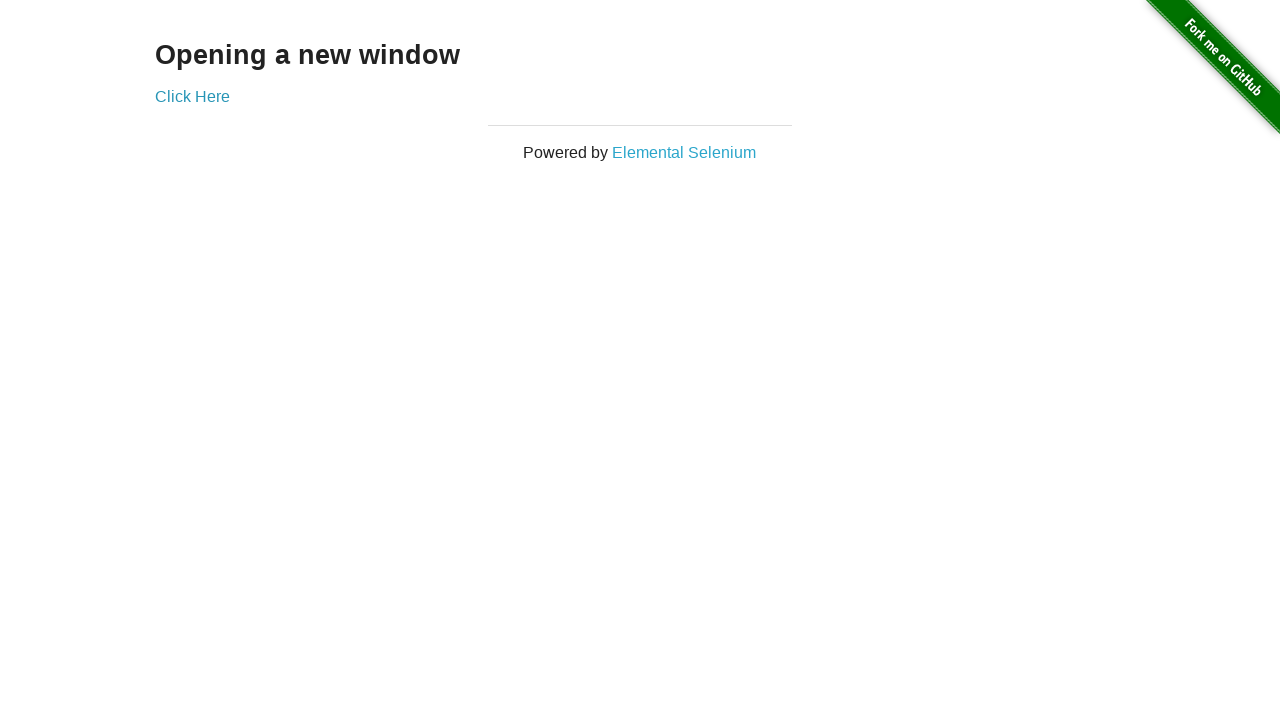

New window opened and page object retrieved
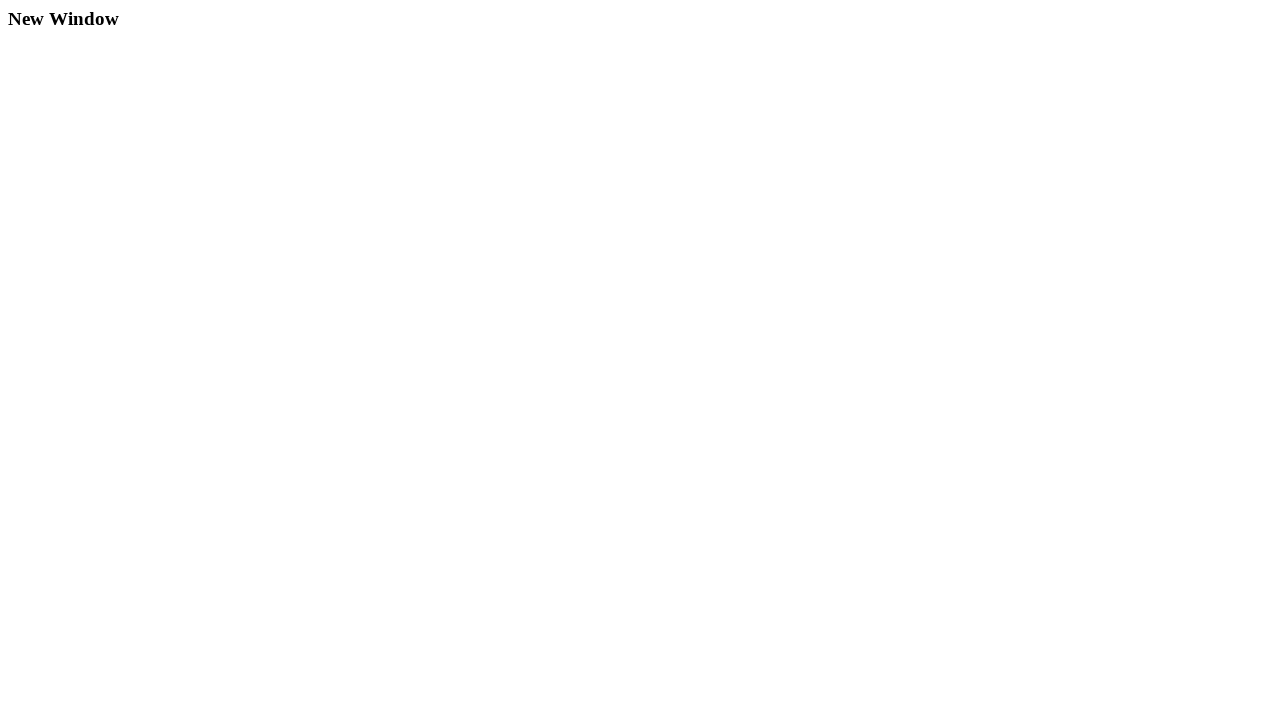

New page finished loading
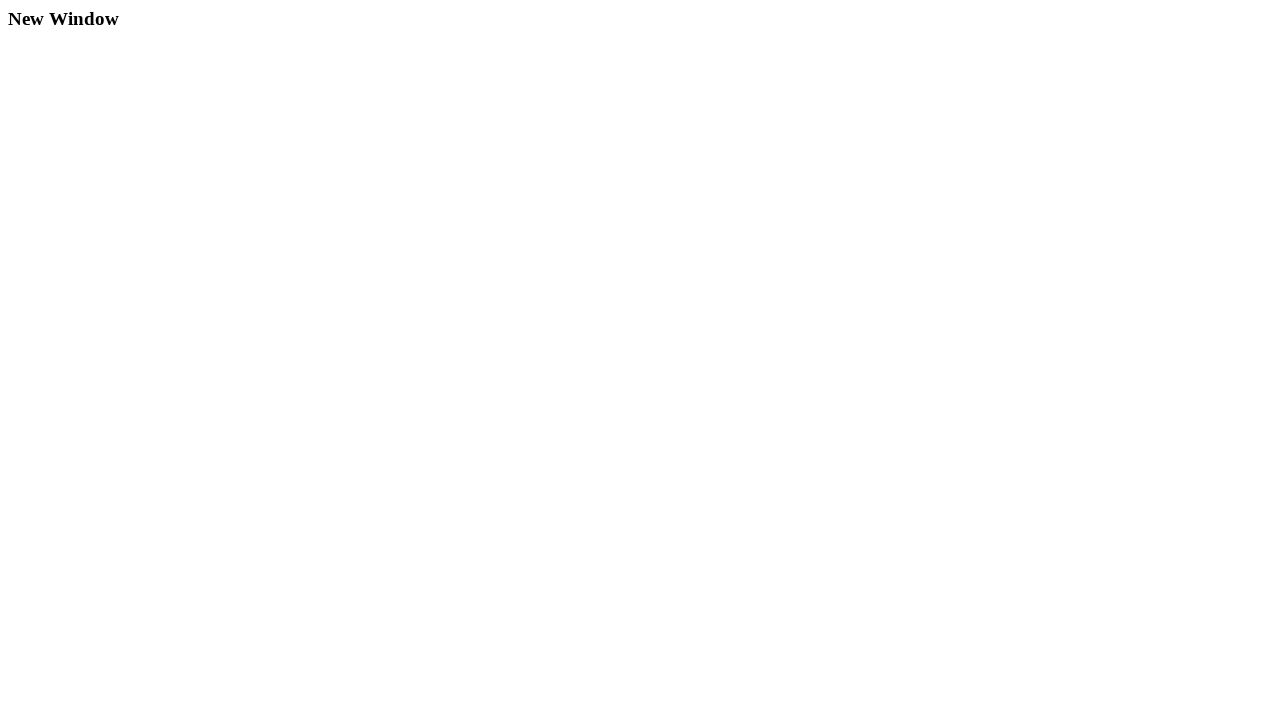

Verified new page URL contains '/new'
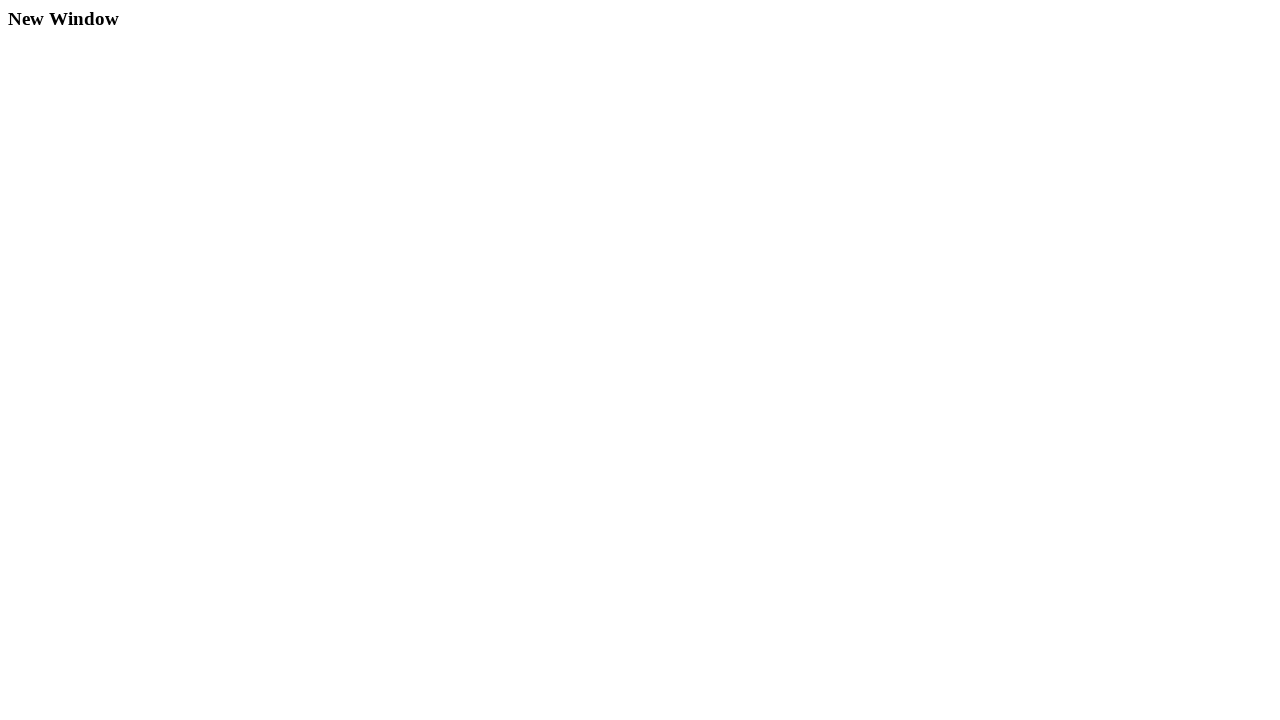

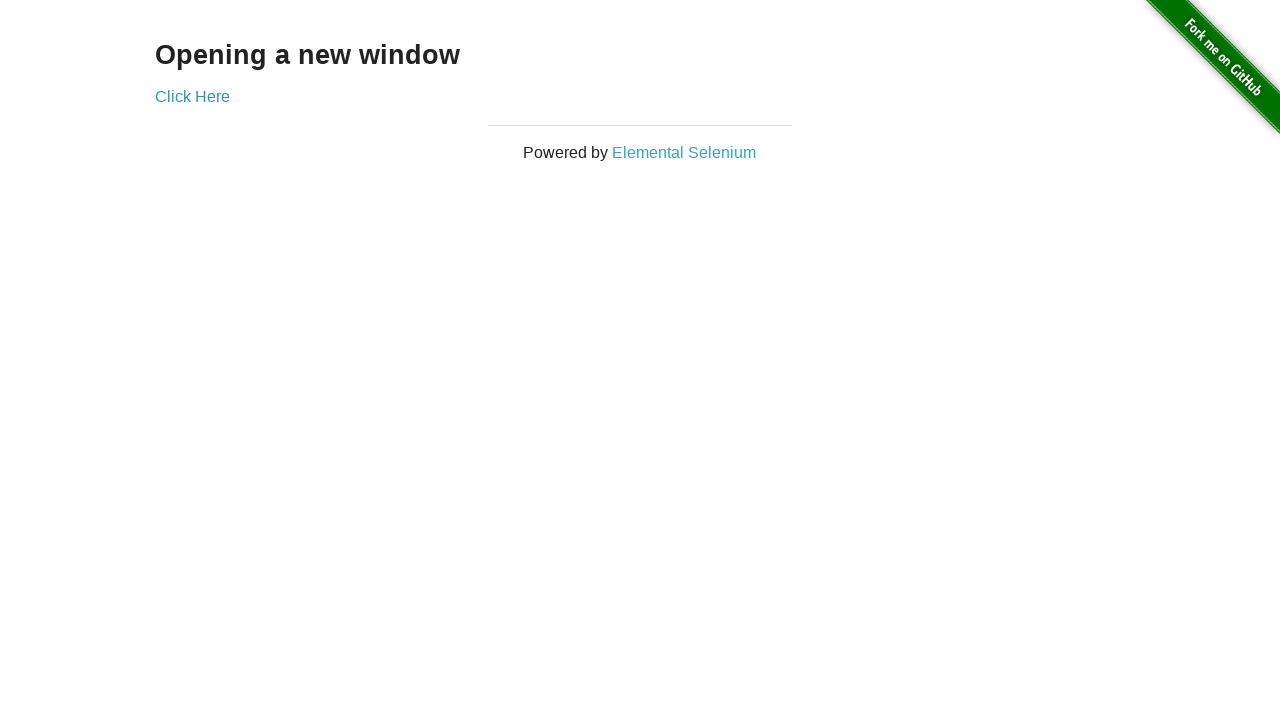